Tests iframe handling by switching to an iframe and clicking an element inside it

Starting URL: https://rahulshettyacademy.com/AutomationPractice/

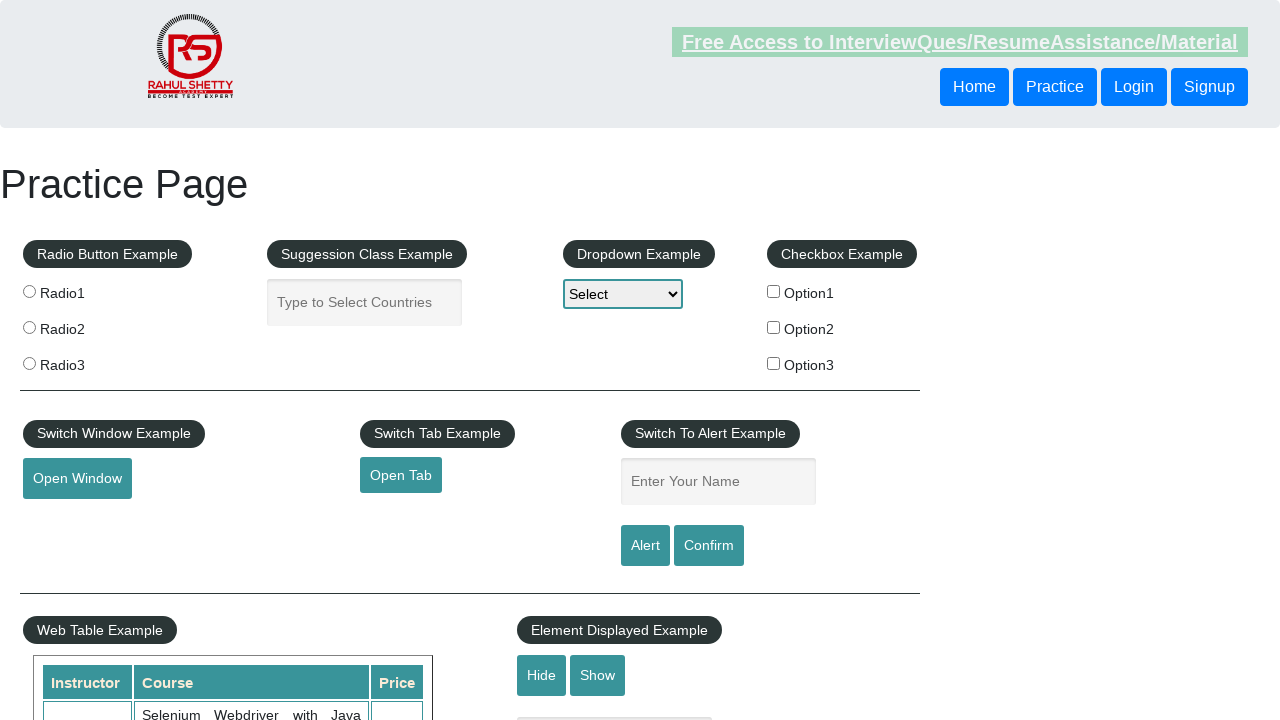

Located iframe with id 'courses-iframe'
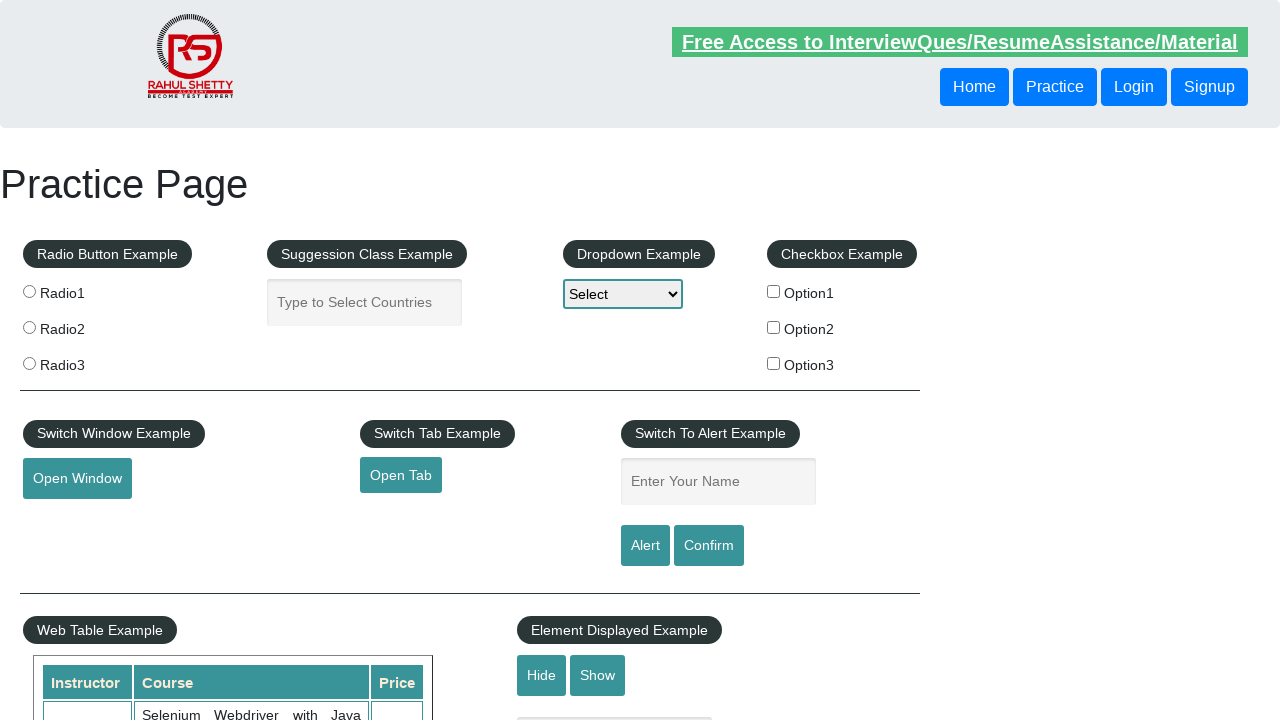

Clicked first theme button inside iframe at (443, 361) on #courses-iframe >> internal:control=enter-frame >> (//a[@class='theme-btn'])[1]
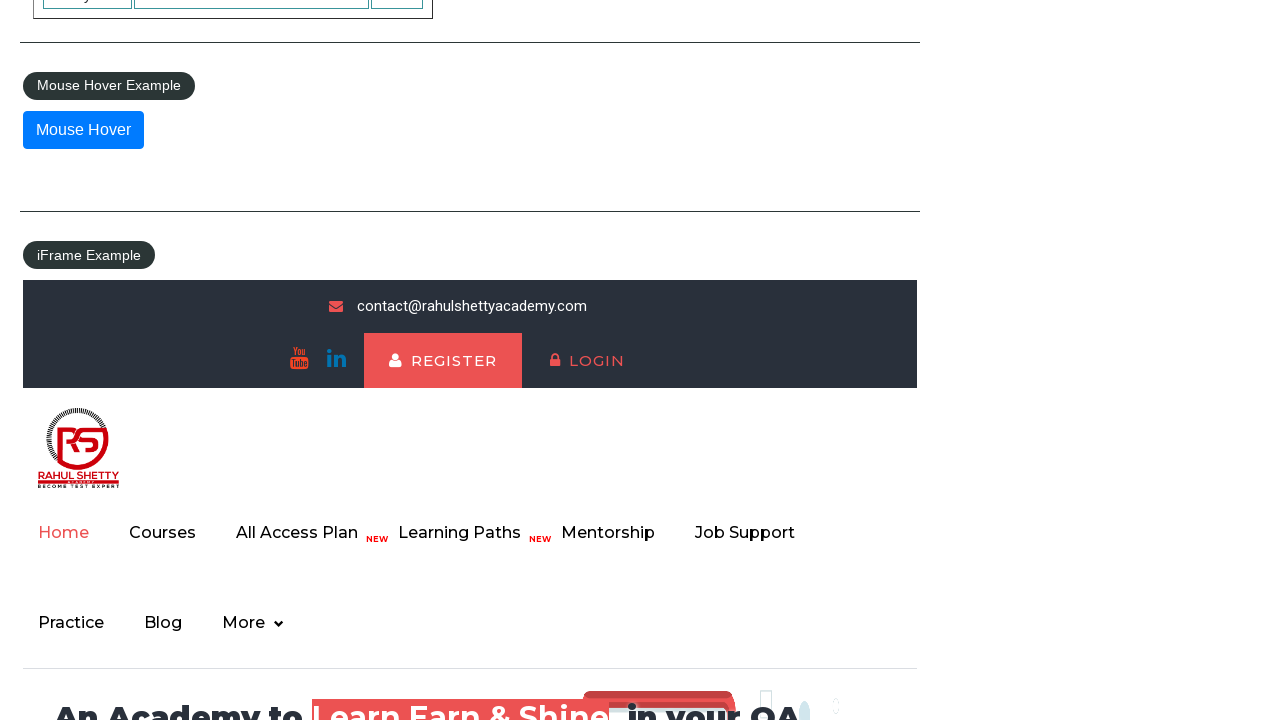

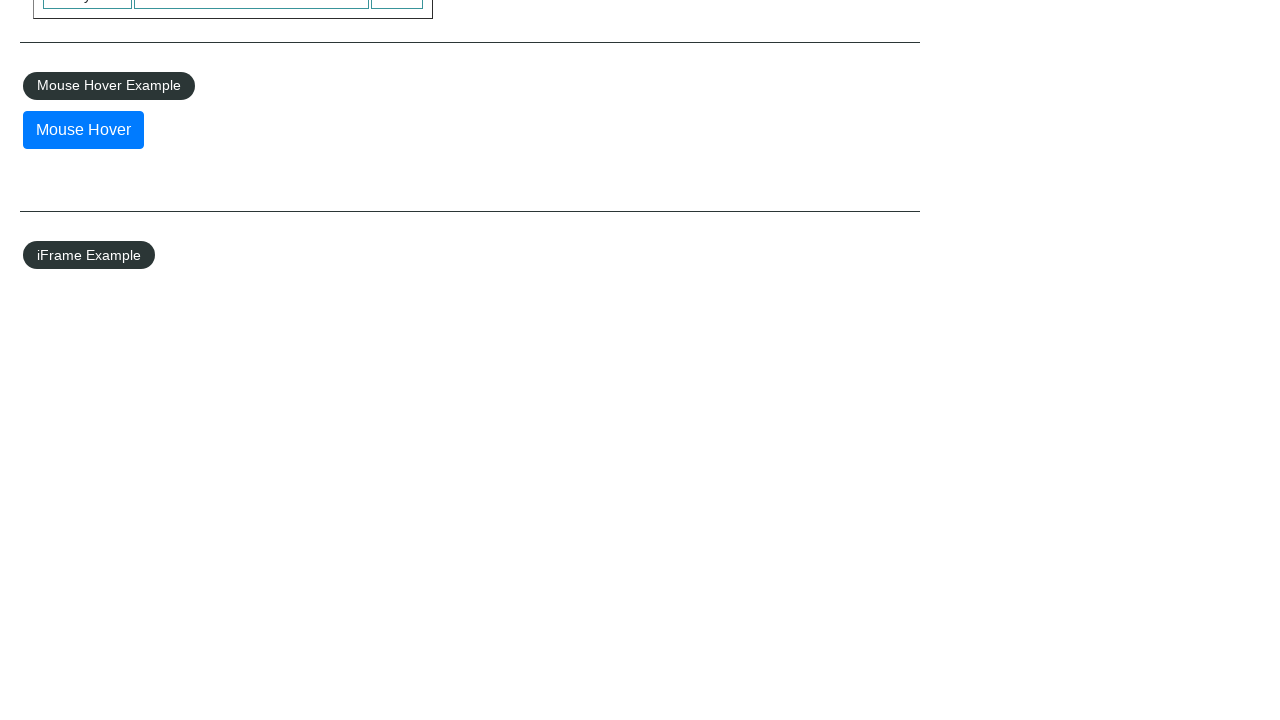